Tests marking all items as completed using the toggle-all checkbox

Starting URL: https://todo-app.serenity-js.org/#/

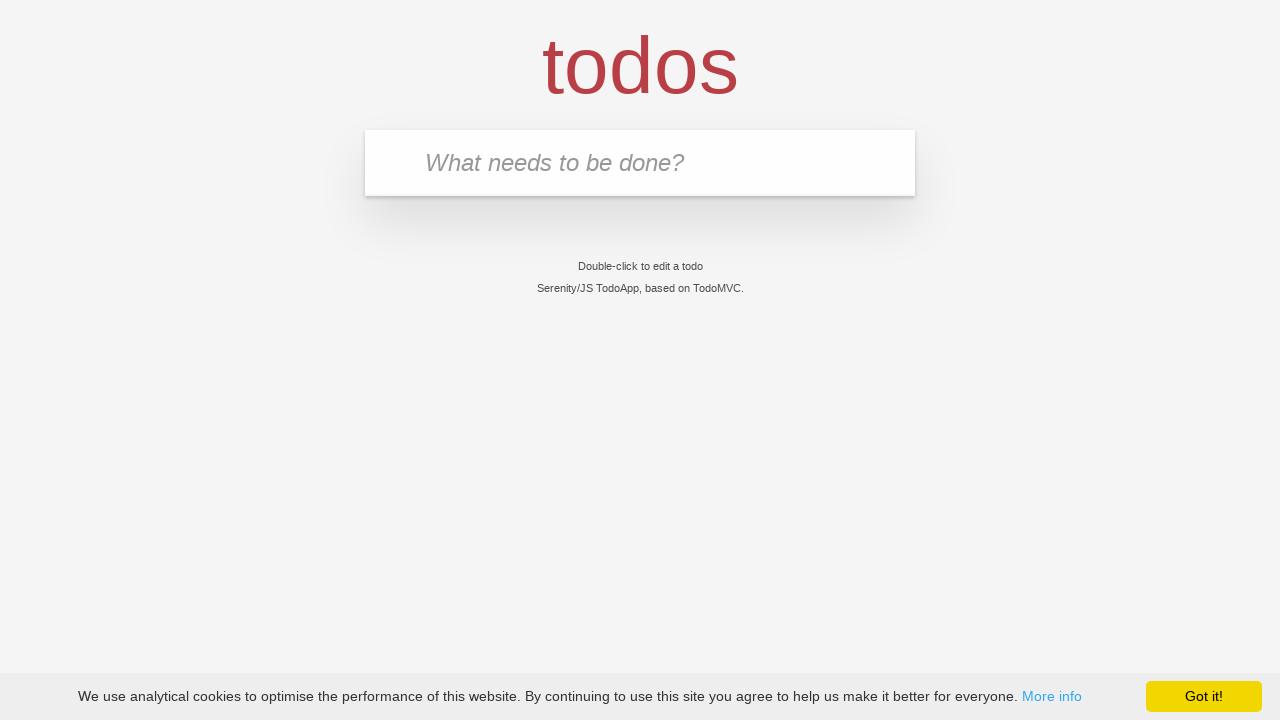

Filled new todo field with 'buy some cheese' on .new-todo
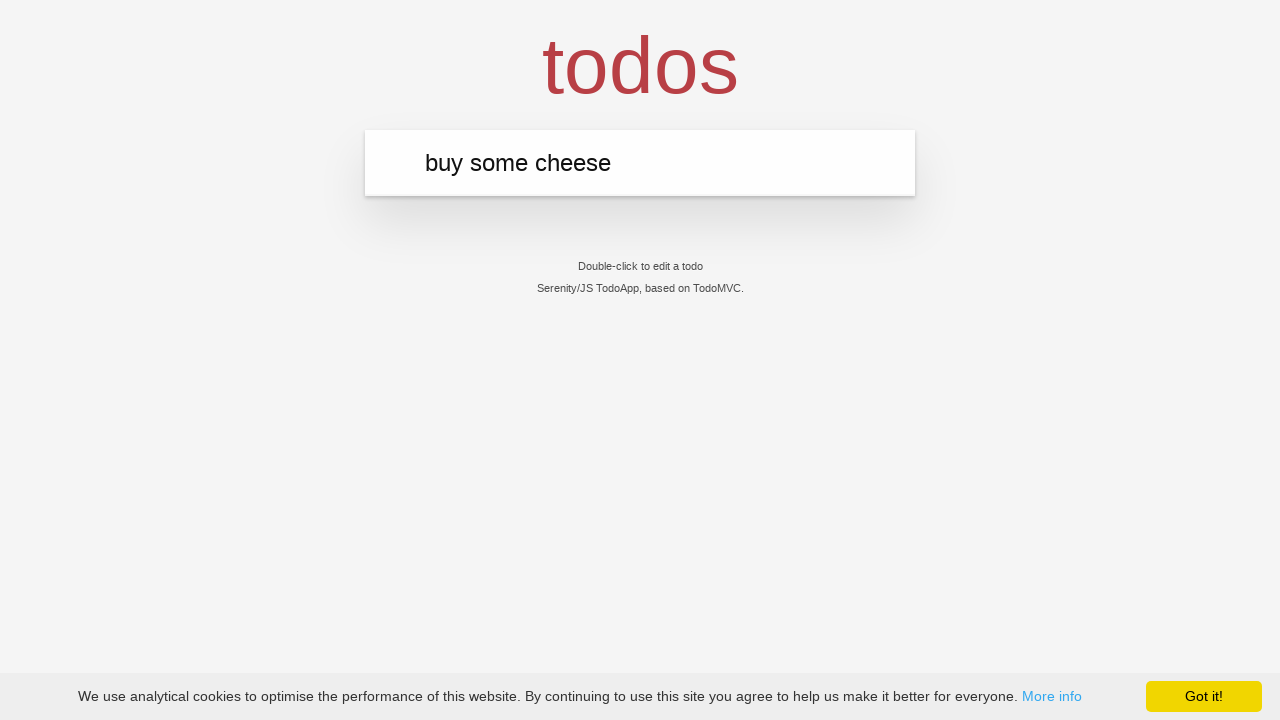

Pressed Enter to add first todo on .new-todo
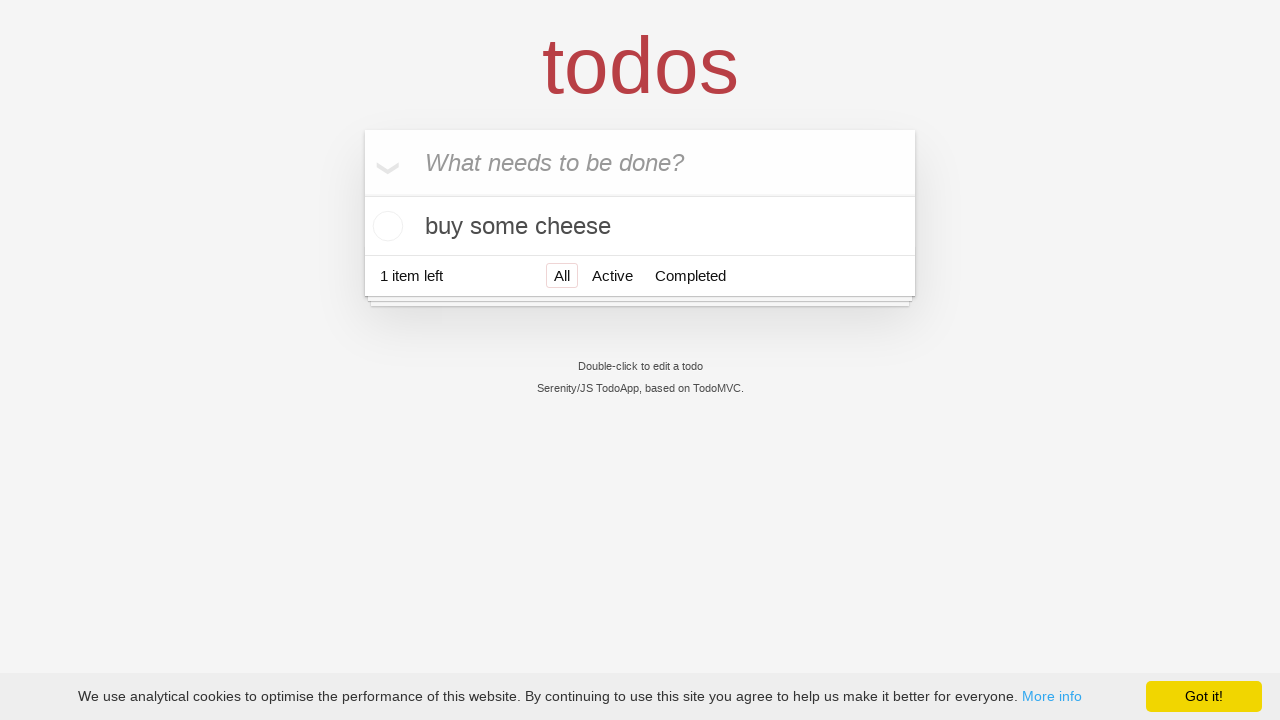

Filled new todo field with 'feed the cat' on .new-todo
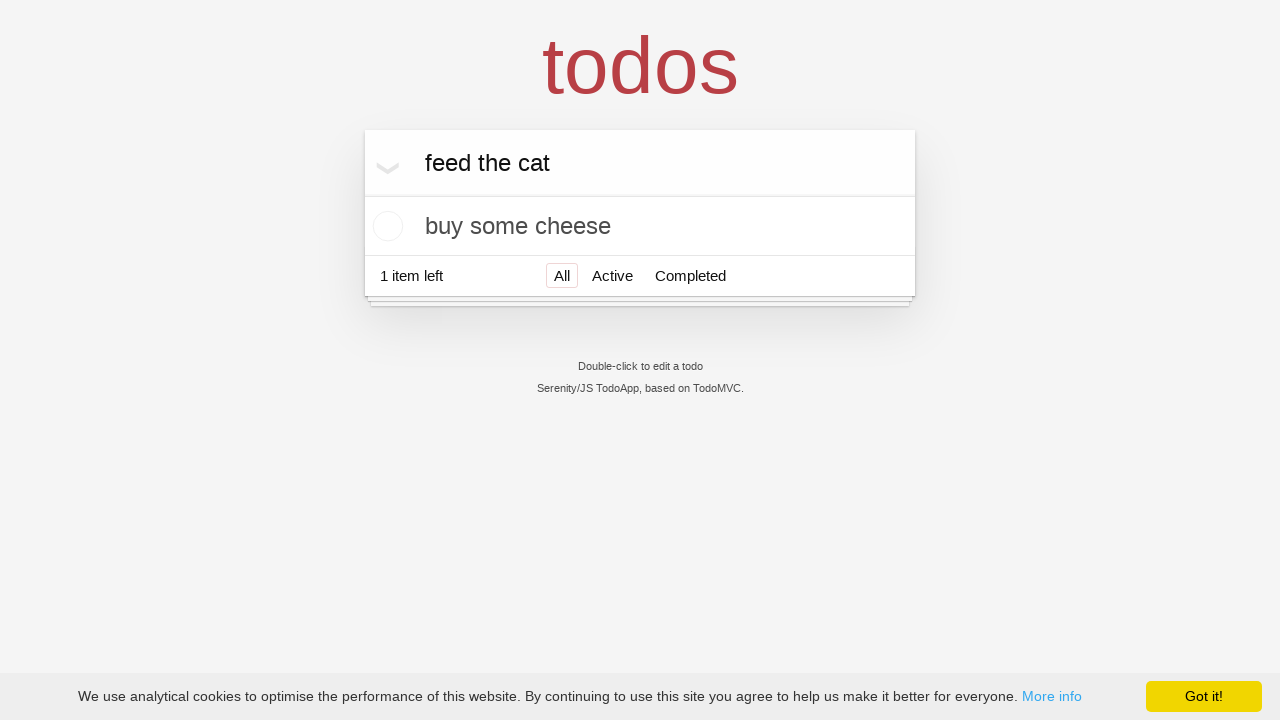

Pressed Enter to add second todo on .new-todo
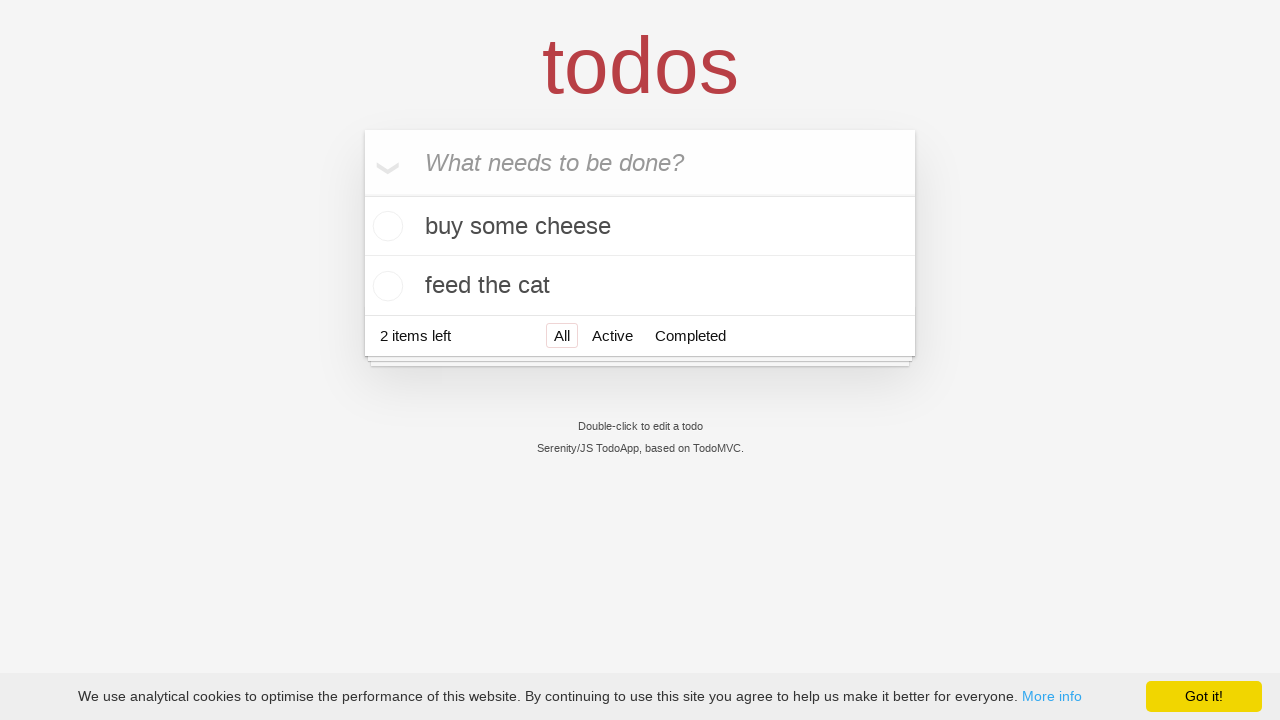

Filled new todo field with 'book a doctors appointment' on .new-todo
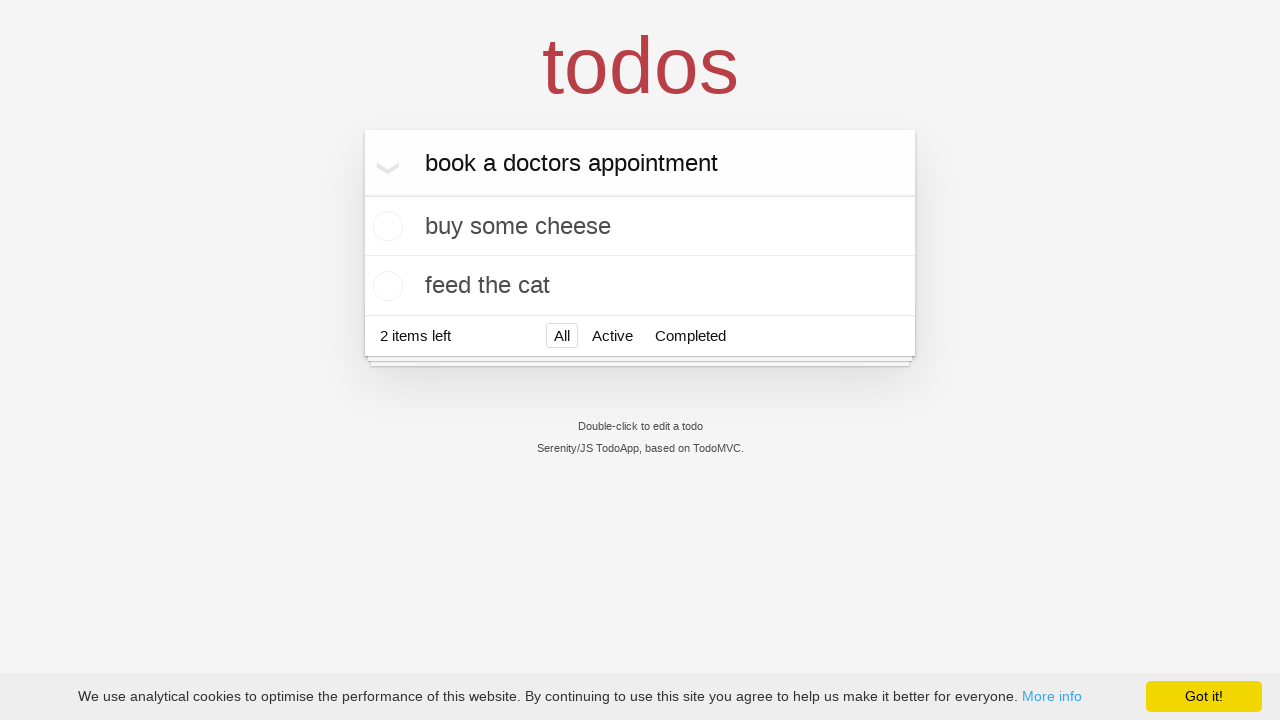

Pressed Enter to add third todo on .new-todo
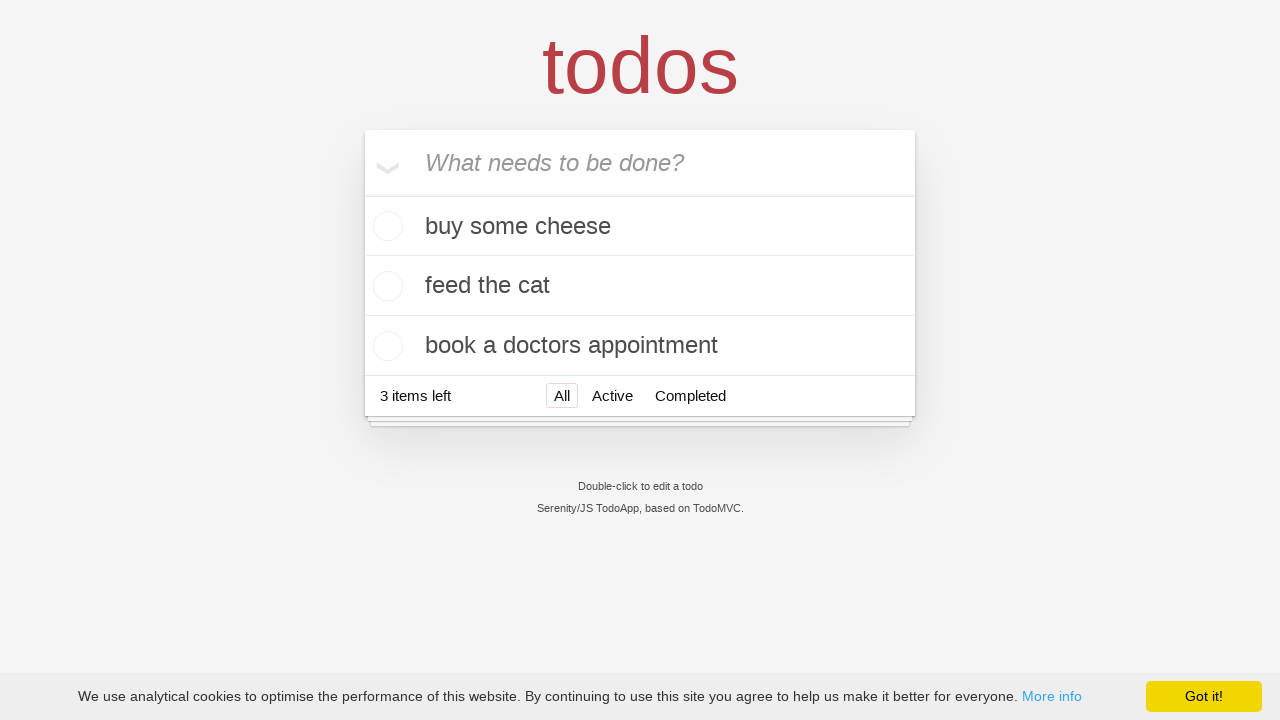

Waited for all three todo items to load
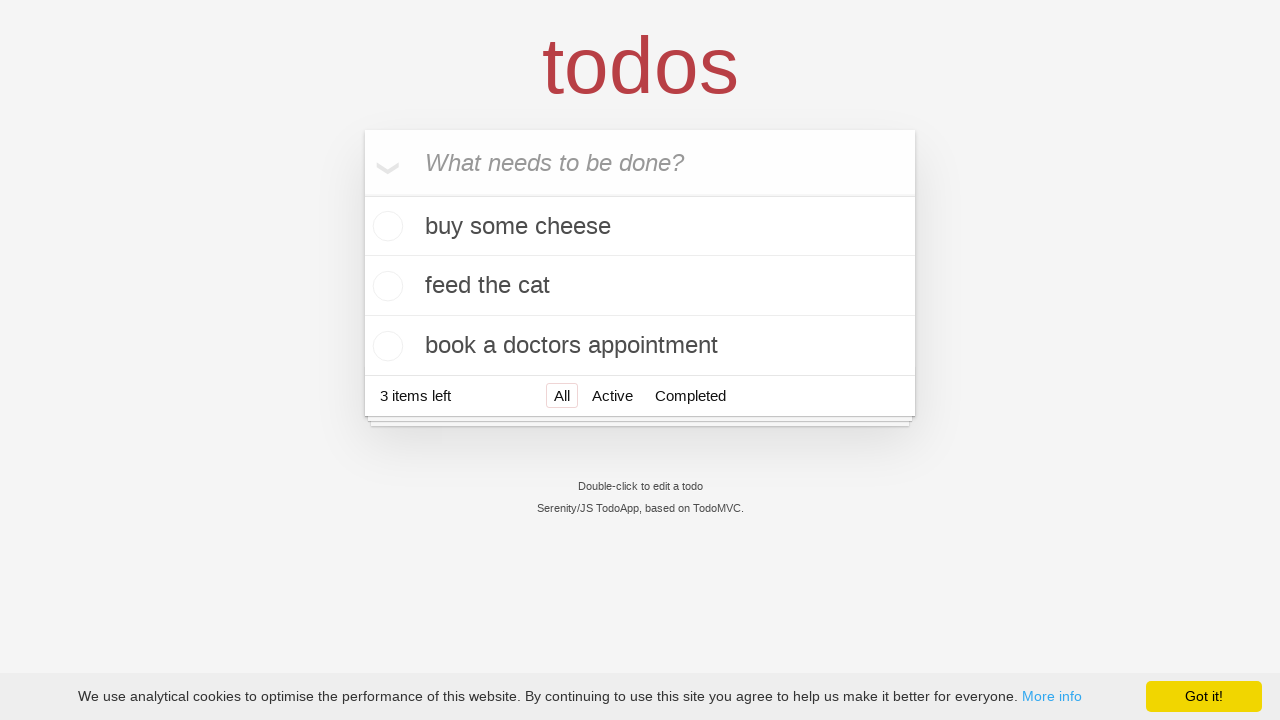

Clicked toggle-all checkbox to mark all items as completed at (362, 193) on .toggle-all
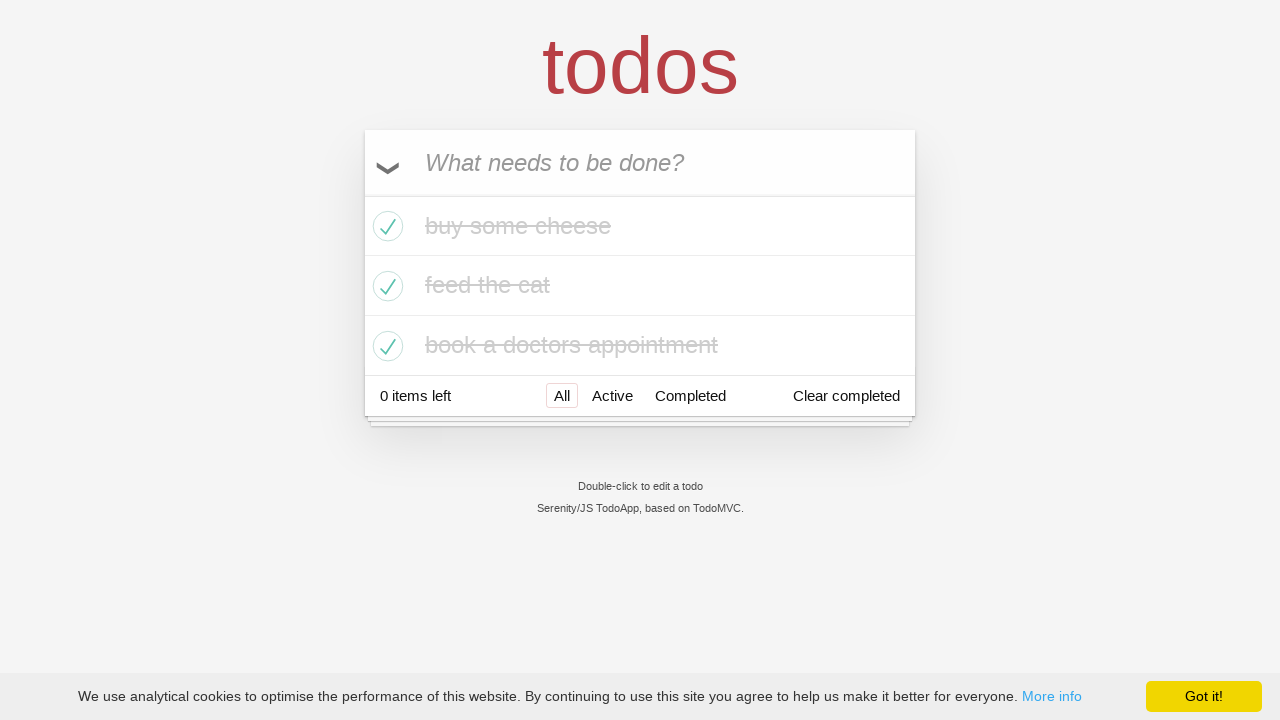

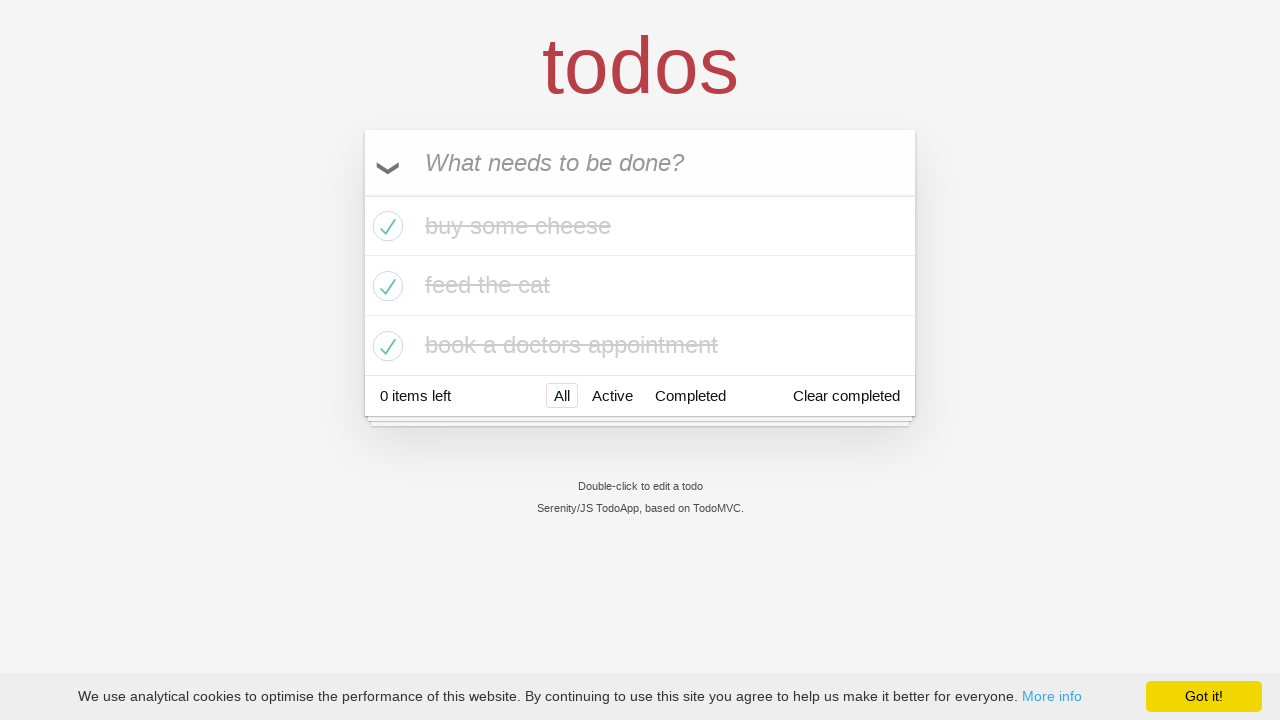